Tests the seller registration form by filling in full name, email, phone number, business brand, and business description fields, then submitting the form.

Starting URL: https://shopdemo-alex-hot.koyeb.app/sell

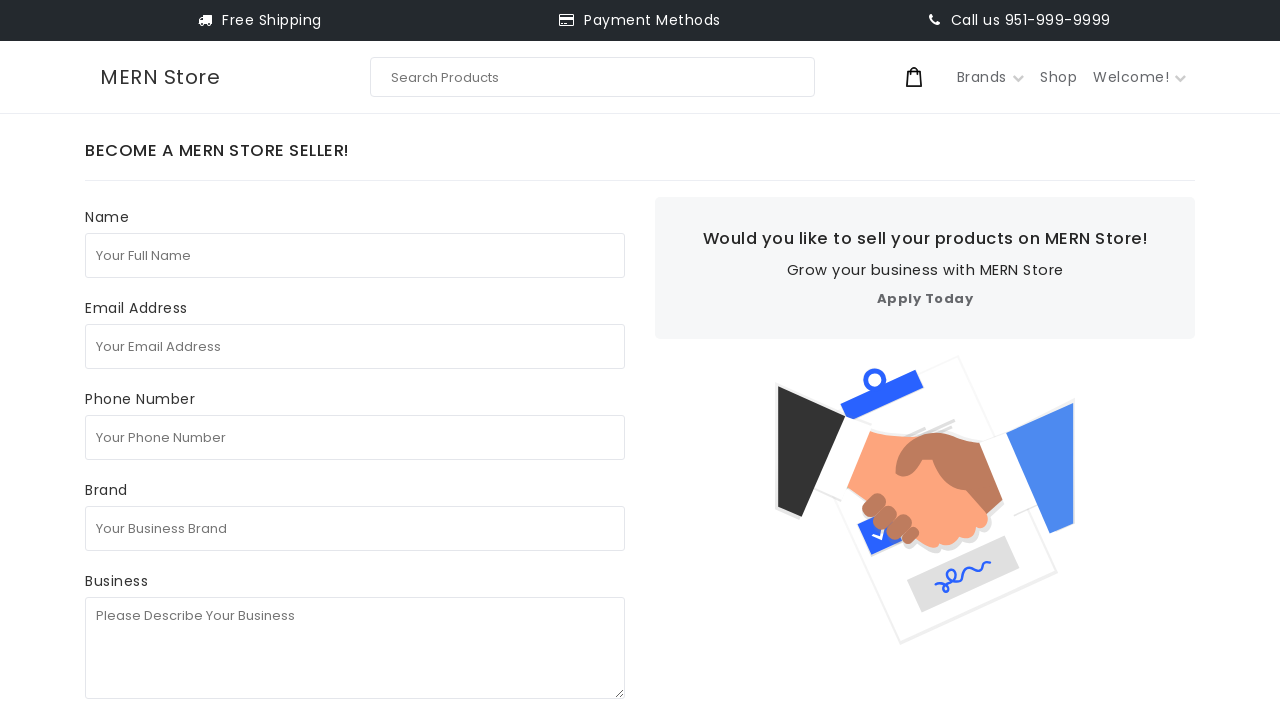

Filled full name field with 'test seller' on internal:attr=[placeholder="Your Full Name"i]
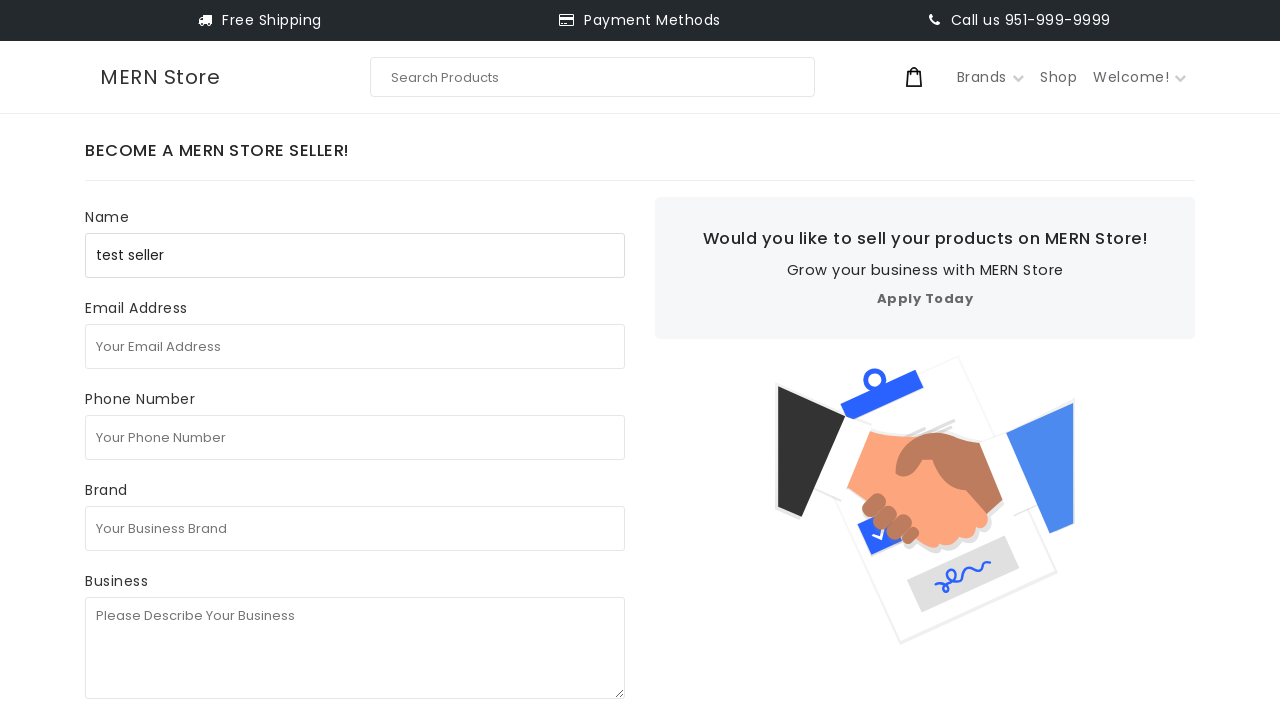

Filled email field with 'seller847291@gmail.com' on internal:attr=[placeholder="Your Email Address"i]
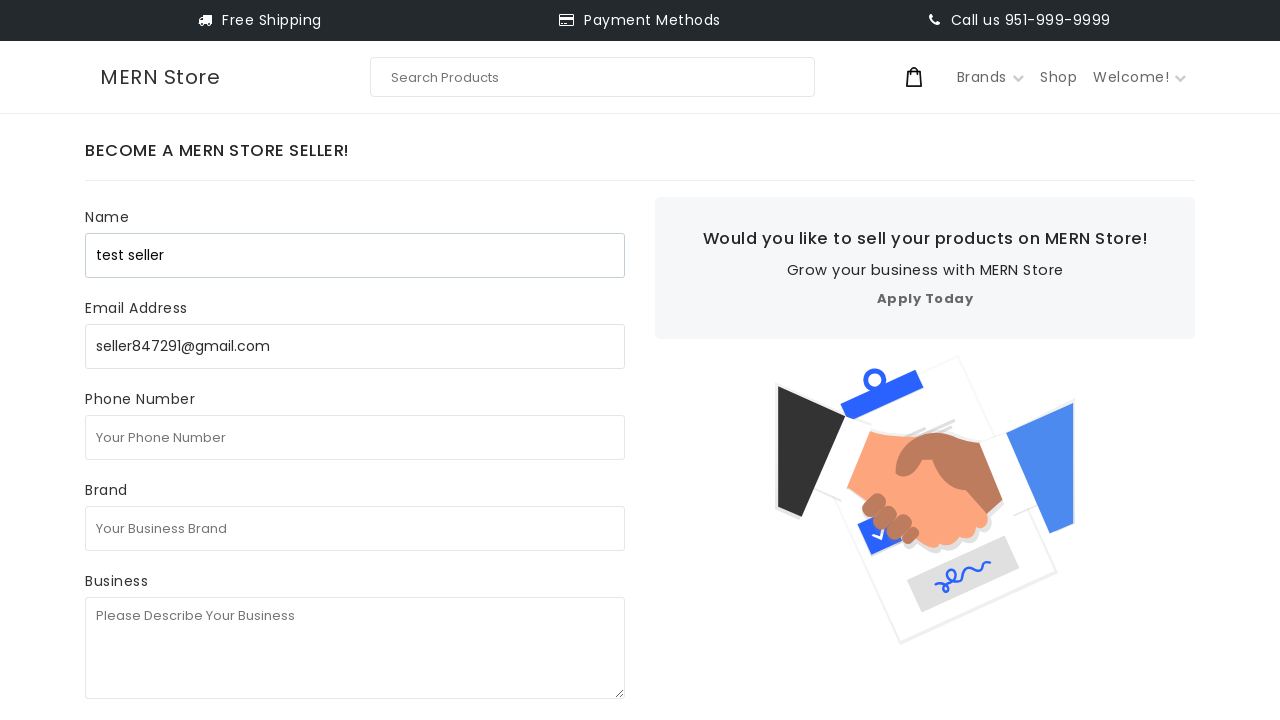

Filled phone number field with '1231231231' on internal:attr=[placeholder="Your Phone Number"i]
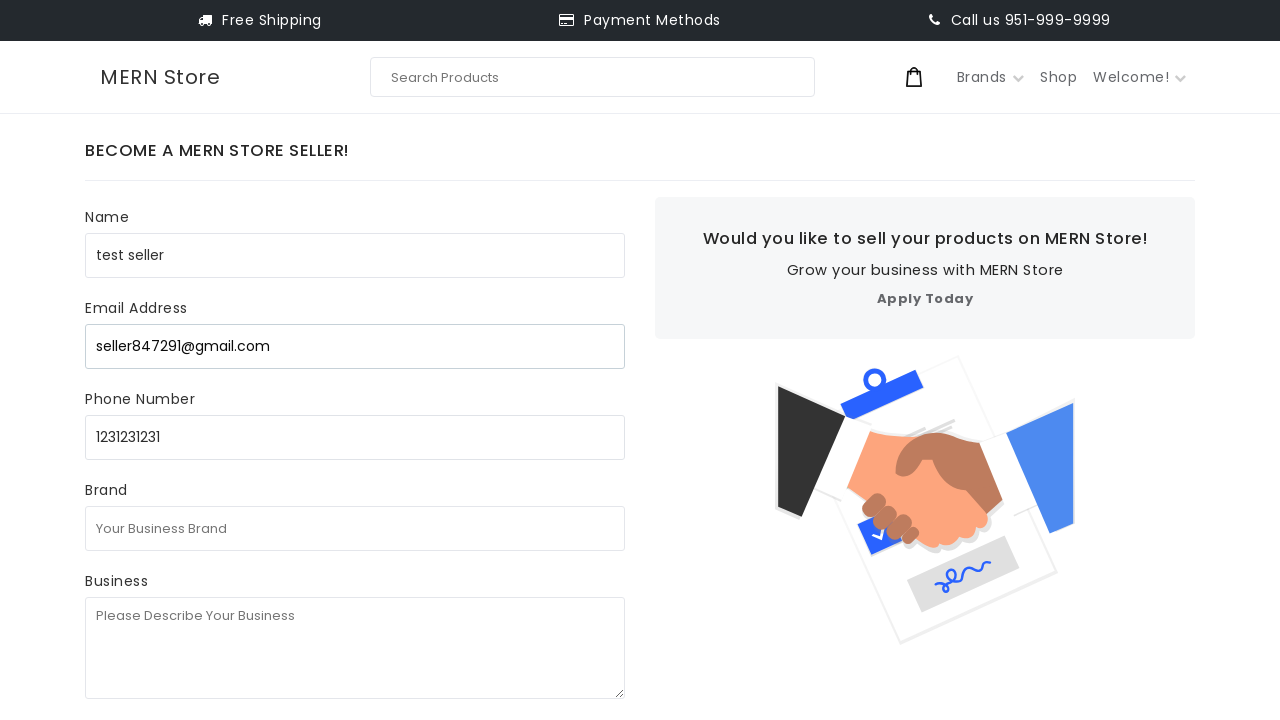

Filled business brand field with 'test business' on internal:attr=[placeholder="Your Business Brand"i]
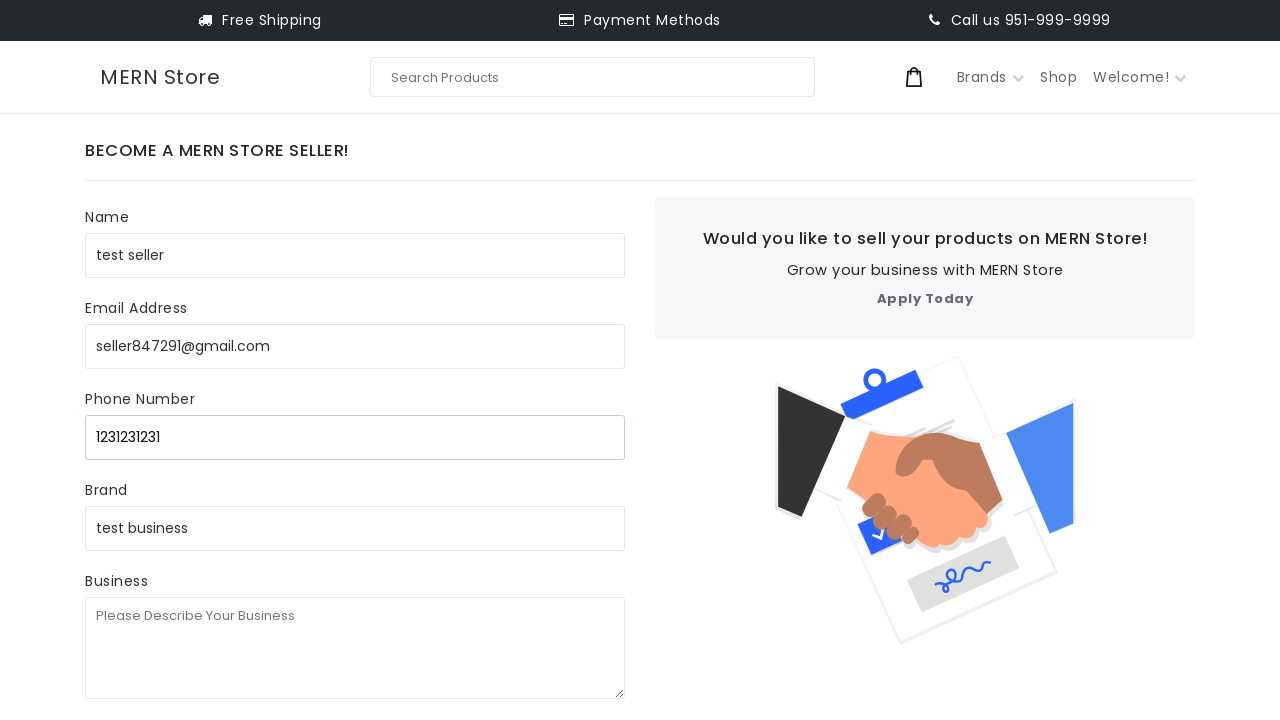

Filled business description field with 'test test testc' on internal:attr=[placeholder="Please Describe Your Business"i]
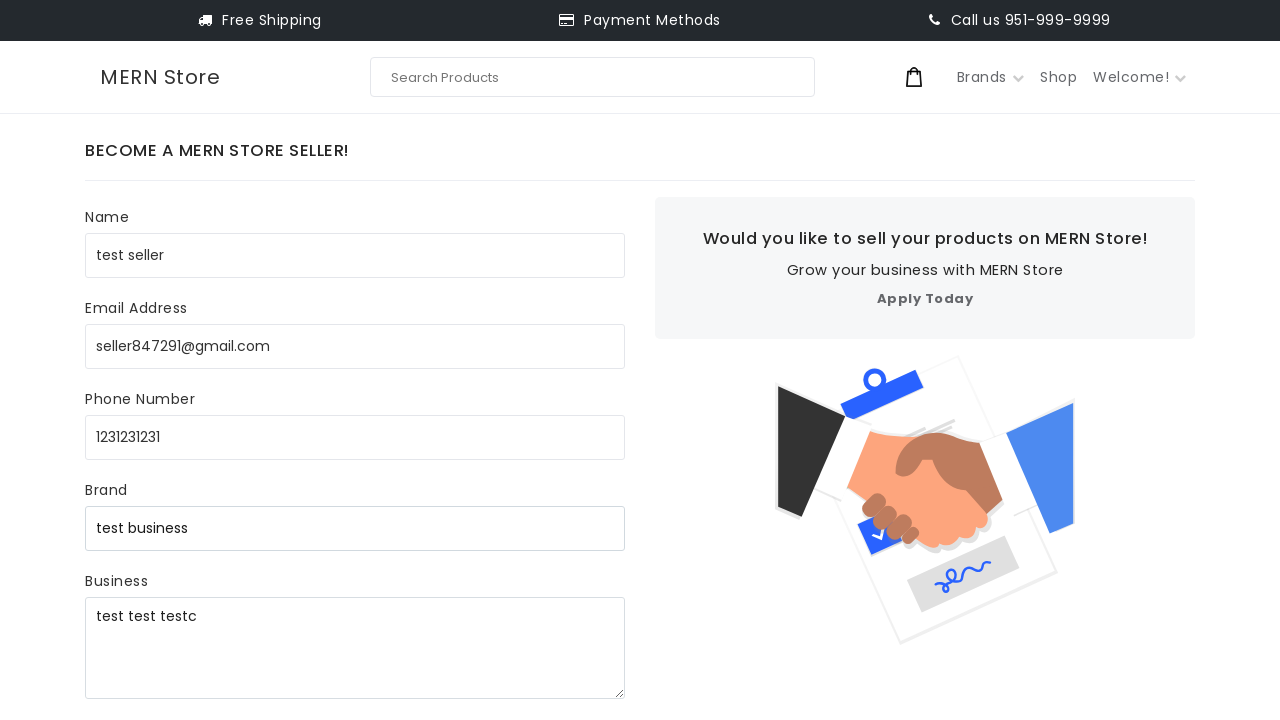

Clicked Submit button to submit seller registration form at (152, 382) on internal:role=button[name="Submit"i]
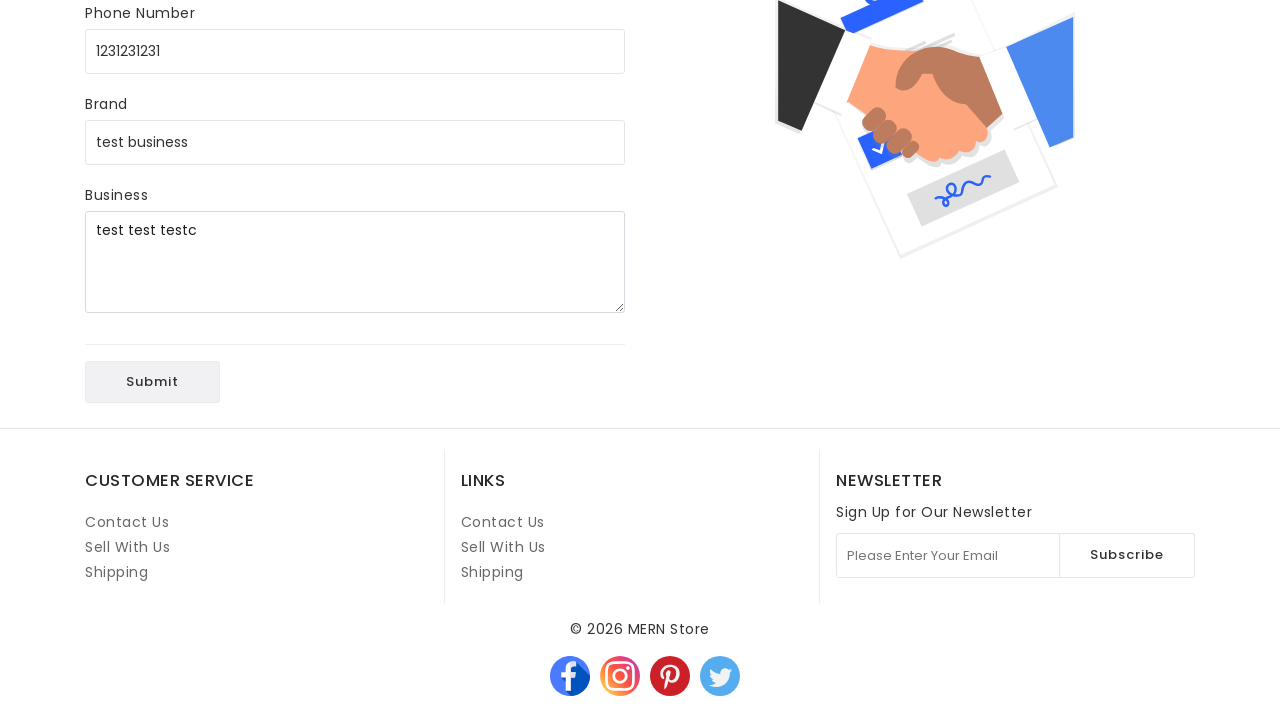

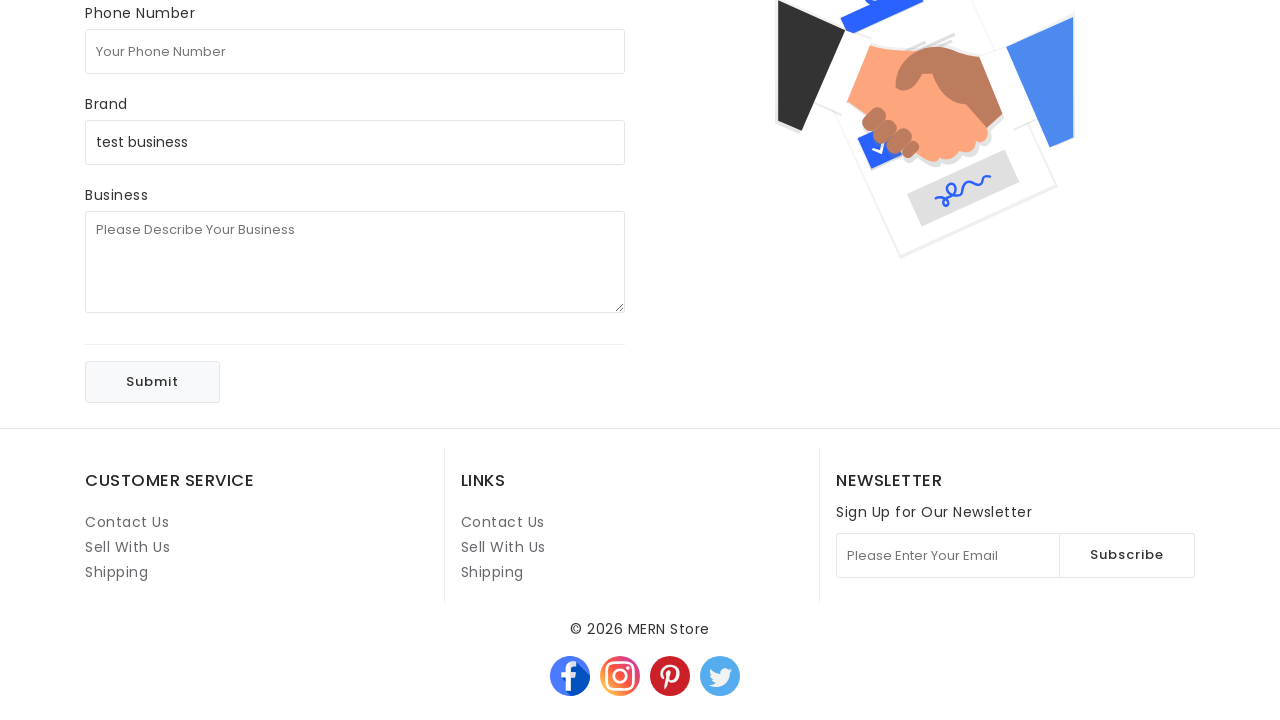